Navigates through Hacker News newest articles by clicking the "More" link multiple times to load additional pages, verifying that the page loads correctly and articles are displayed in chronological order from newest to oldest.

Starting URL: https://news.ycombinator.com/newest

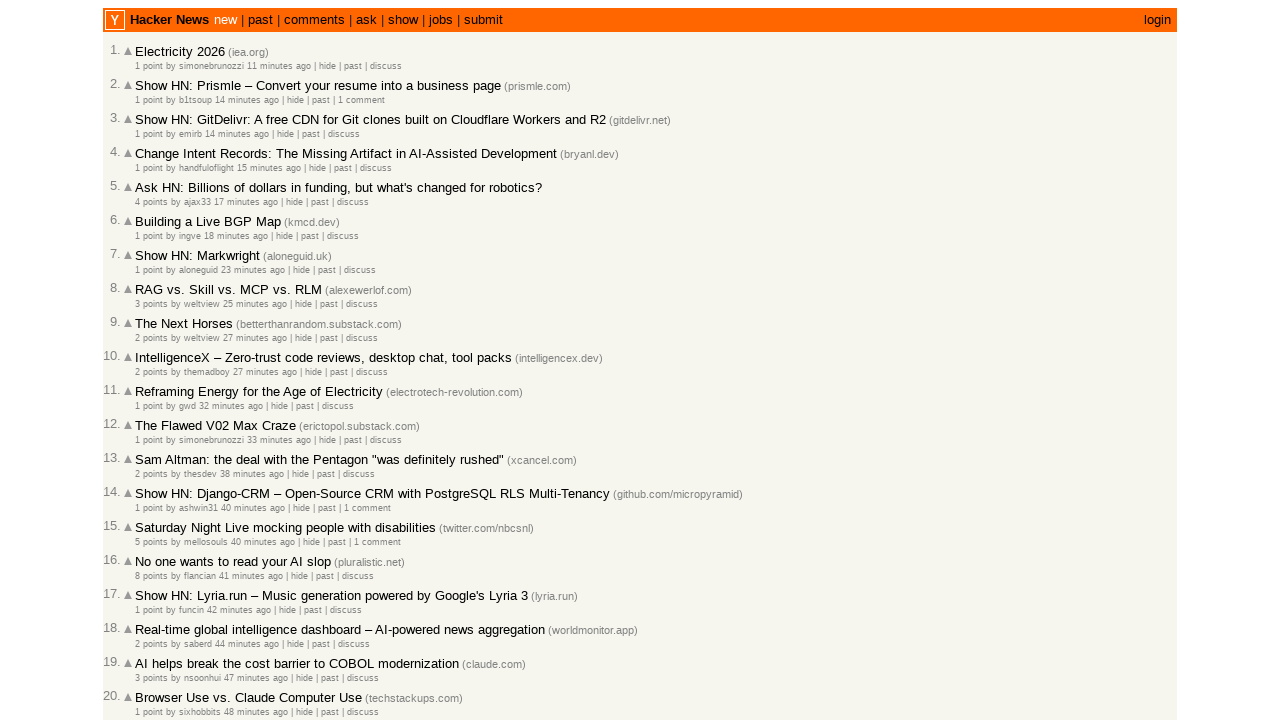

Waited for articles to load on the initial page
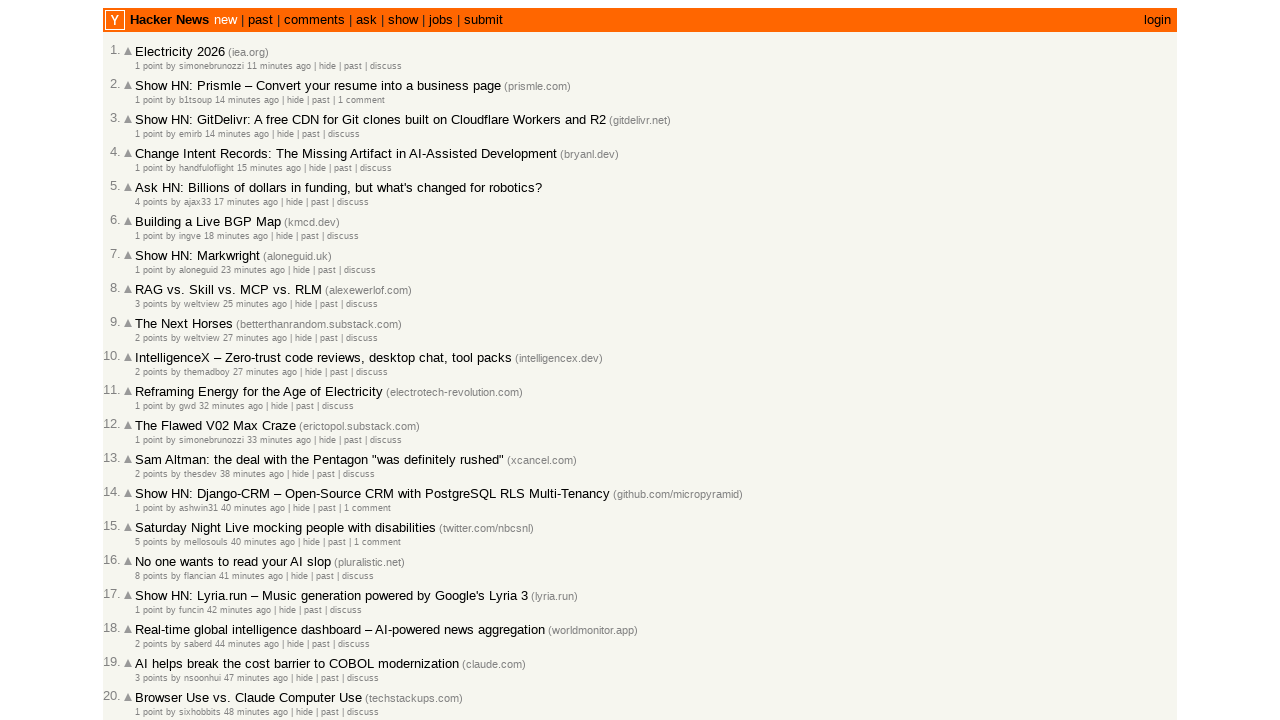

Clicked 'More' link to load additional articles (first click) at (149, 616) on a.morelink
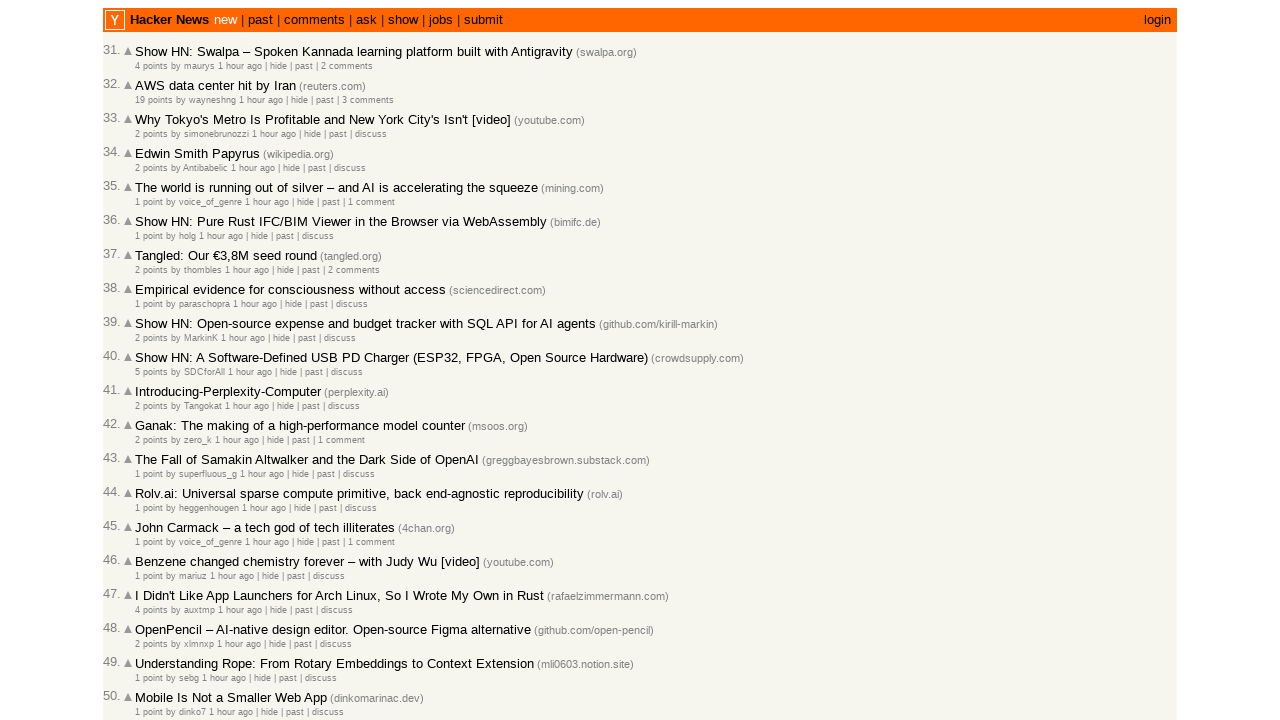

Waited for articles to load after first 'More' click
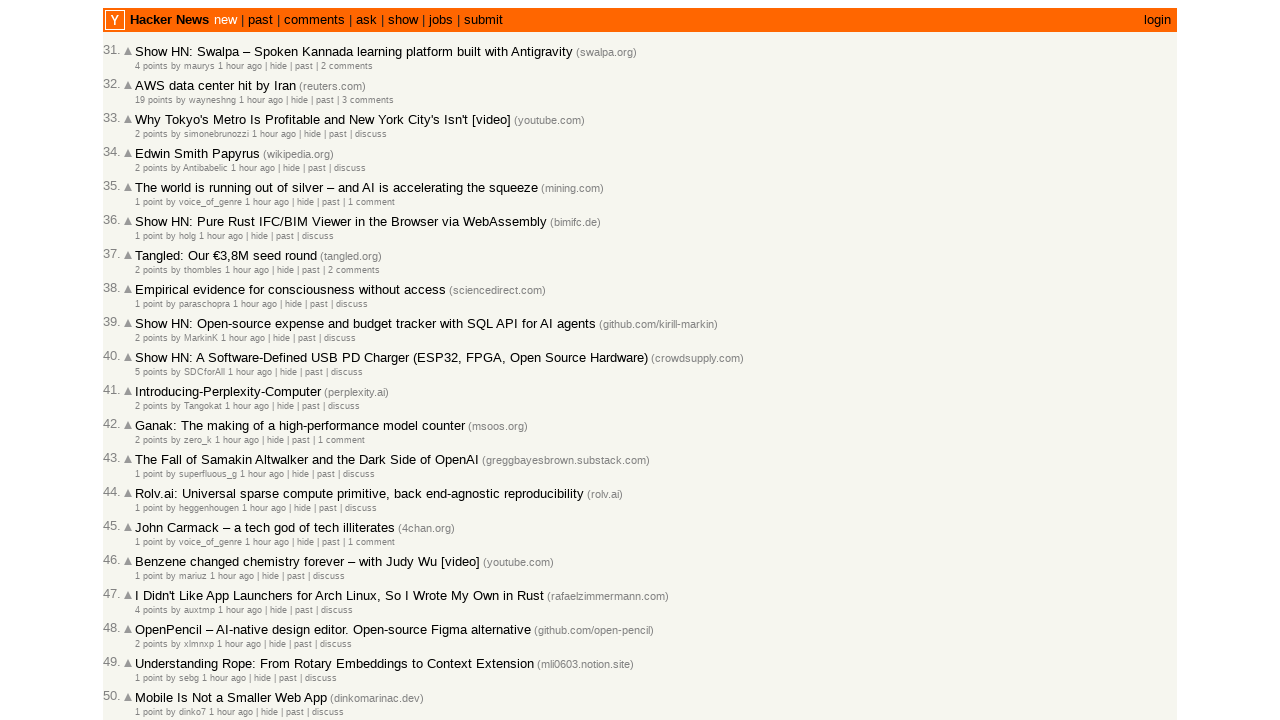

Clicked 'More' link to load additional articles (second click) at (149, 616) on a.morelink
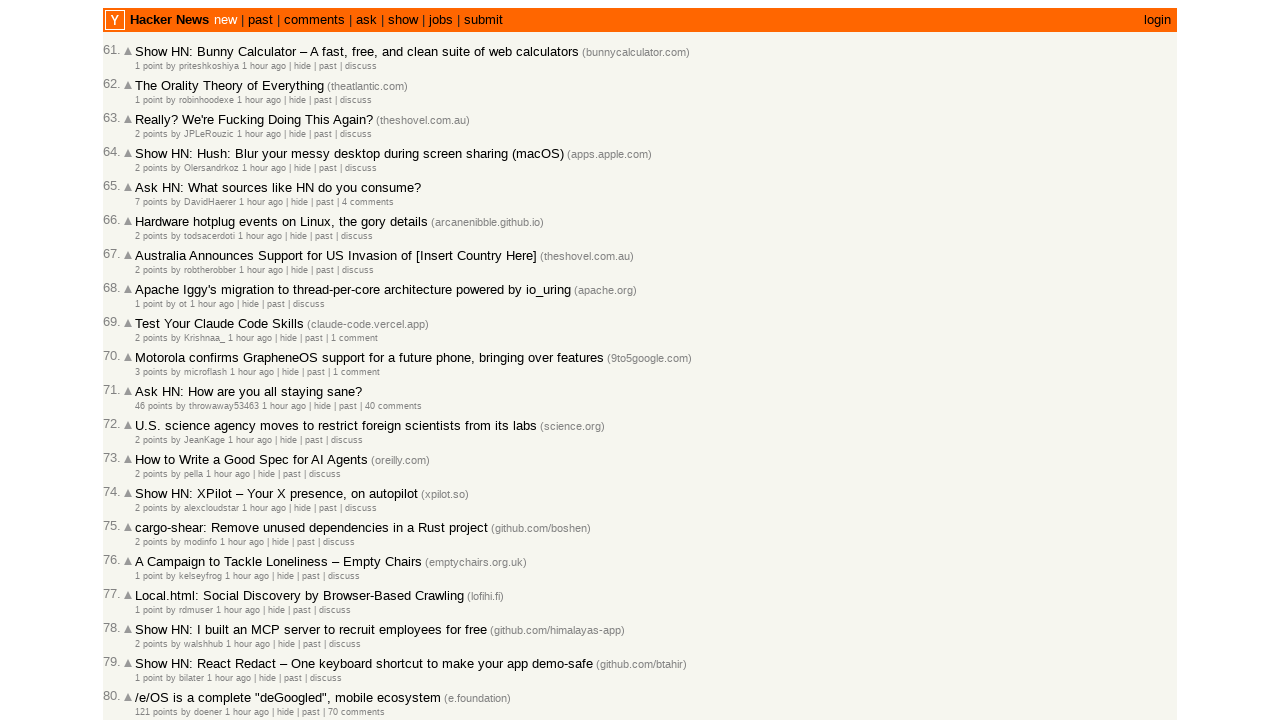

Waited for articles to load after second 'More' click
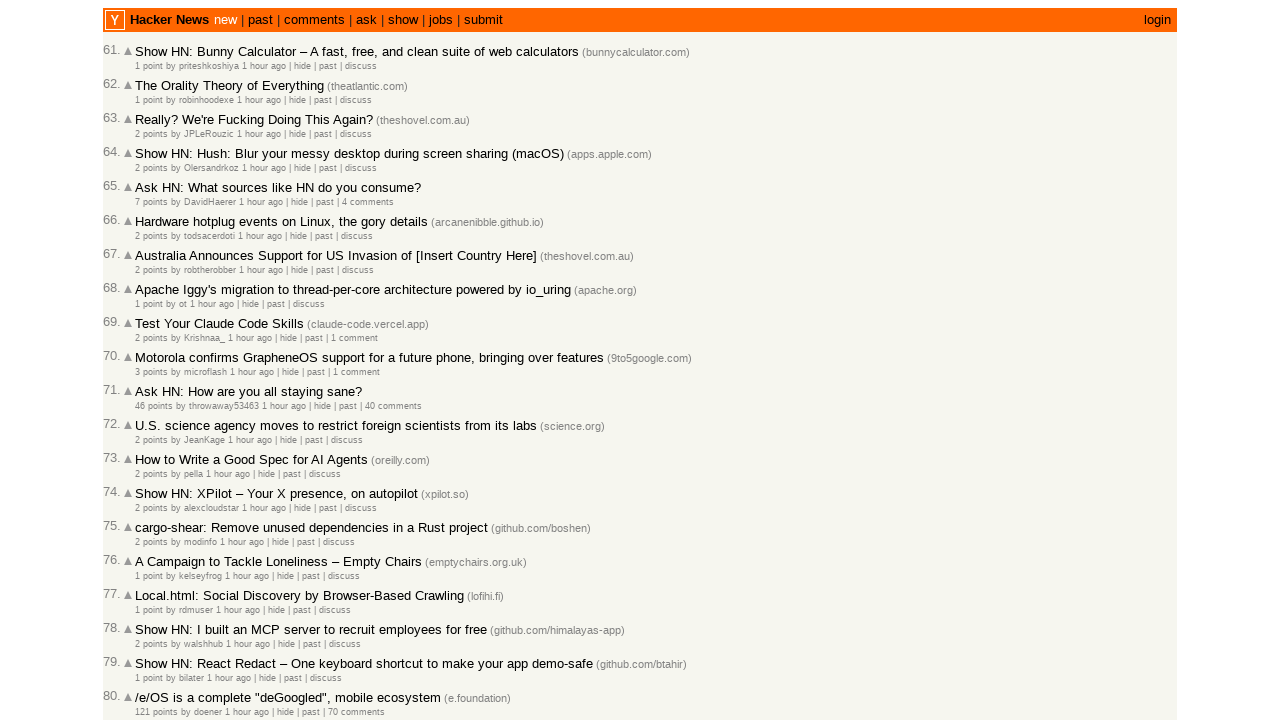

Clicked 'More' link to load additional articles (third click) at (149, 616) on a.morelink
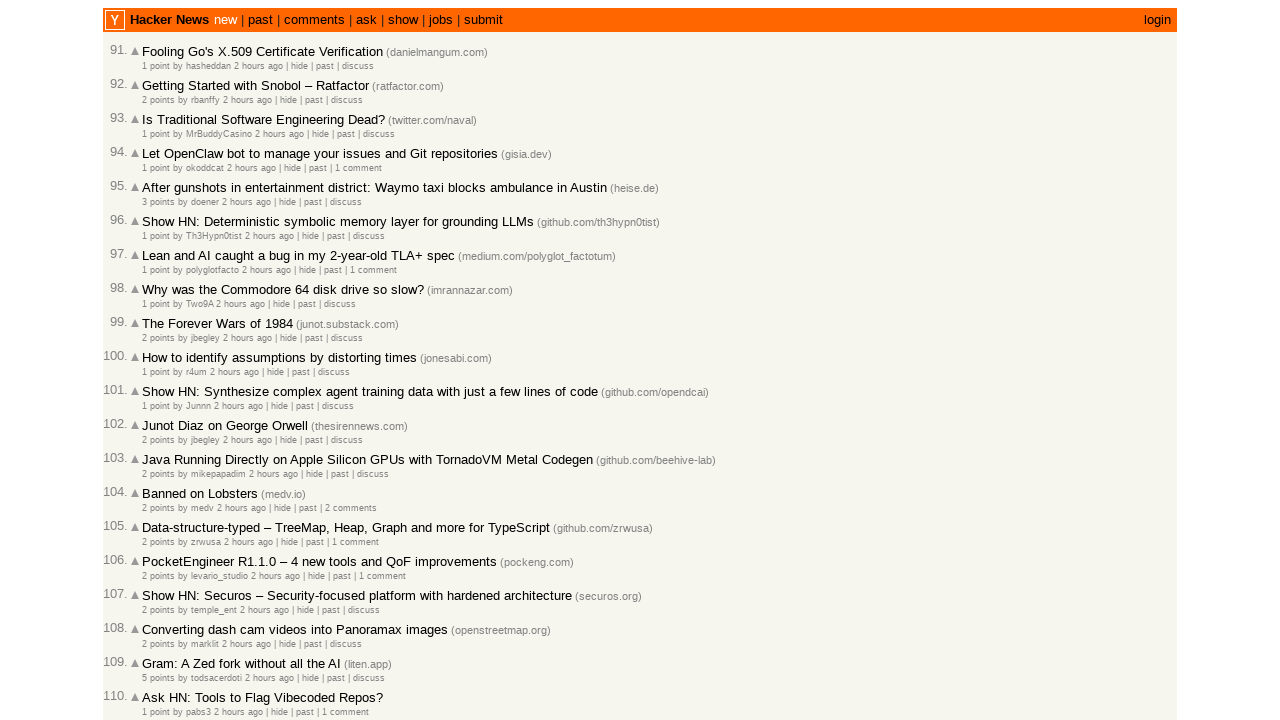

Waited for articles to load after third 'More' click
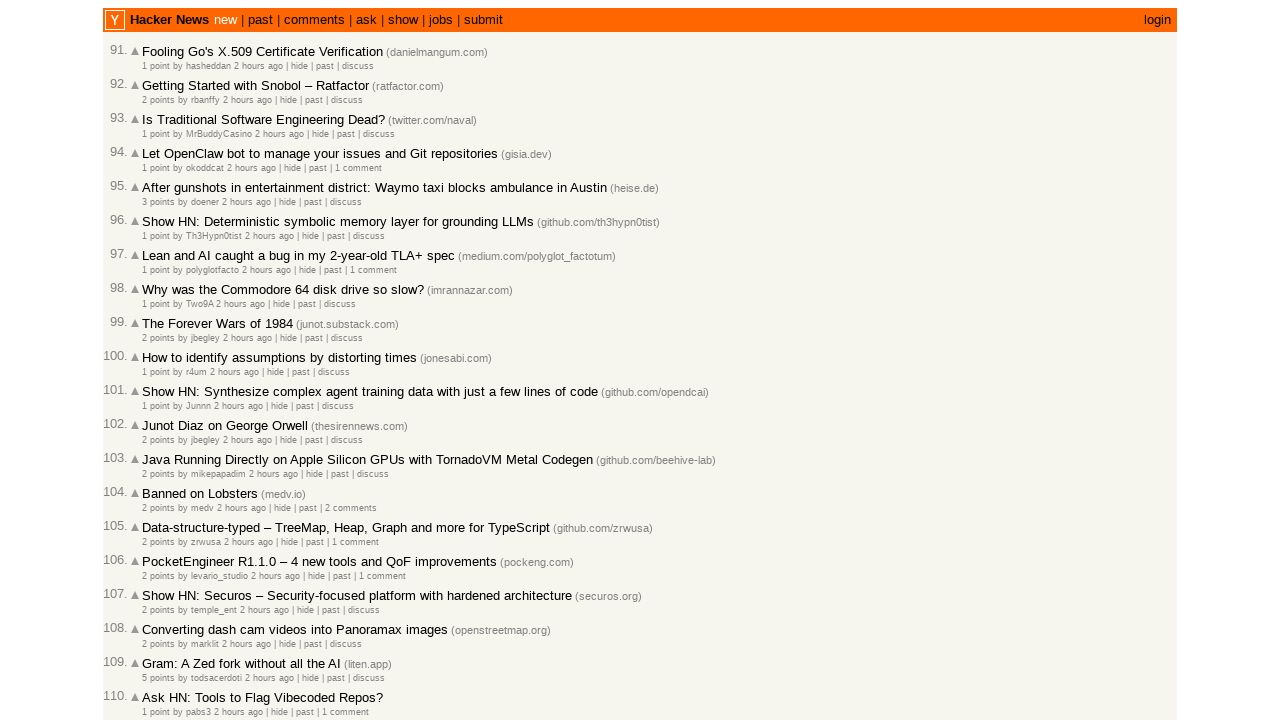

Clicked 'More' link to load additional articles (fourth click to ensure ~100 articles loaded) at (156, 616) on a.morelink
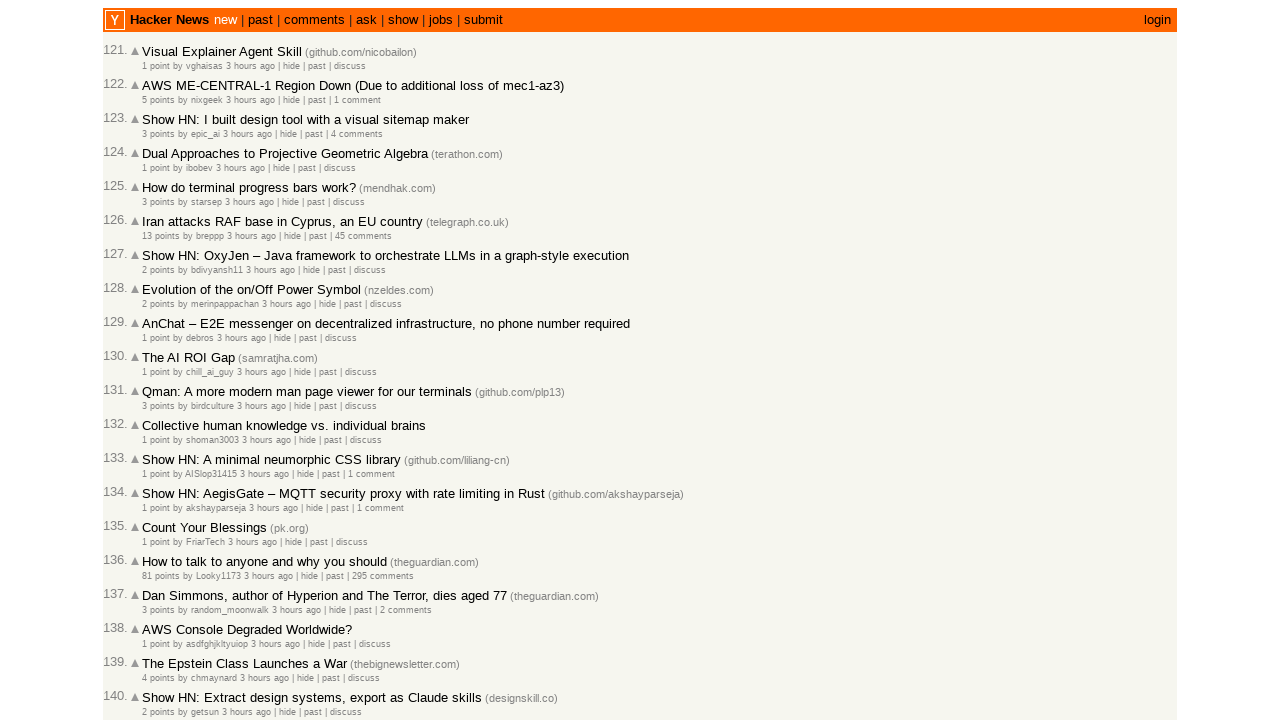

Waited for articles to load after fourth 'More' click
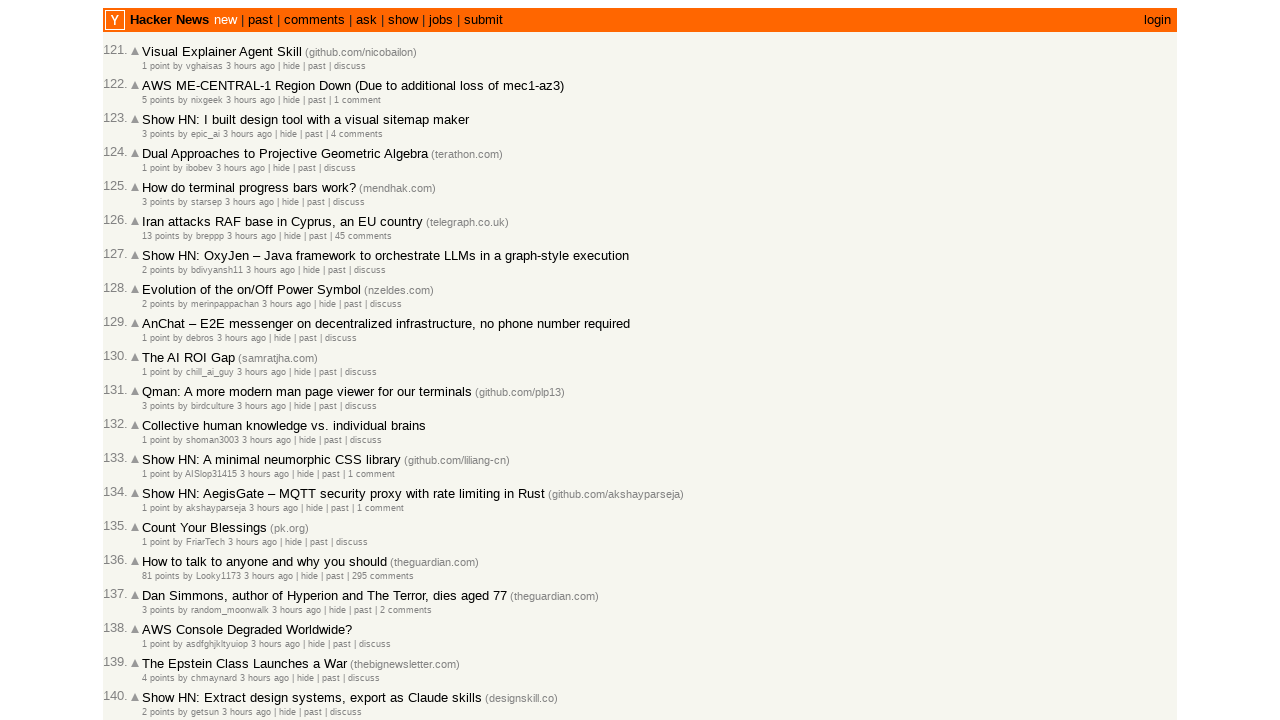

Verified that the page displays the rank column indicating articles are properly displayed in chronological order
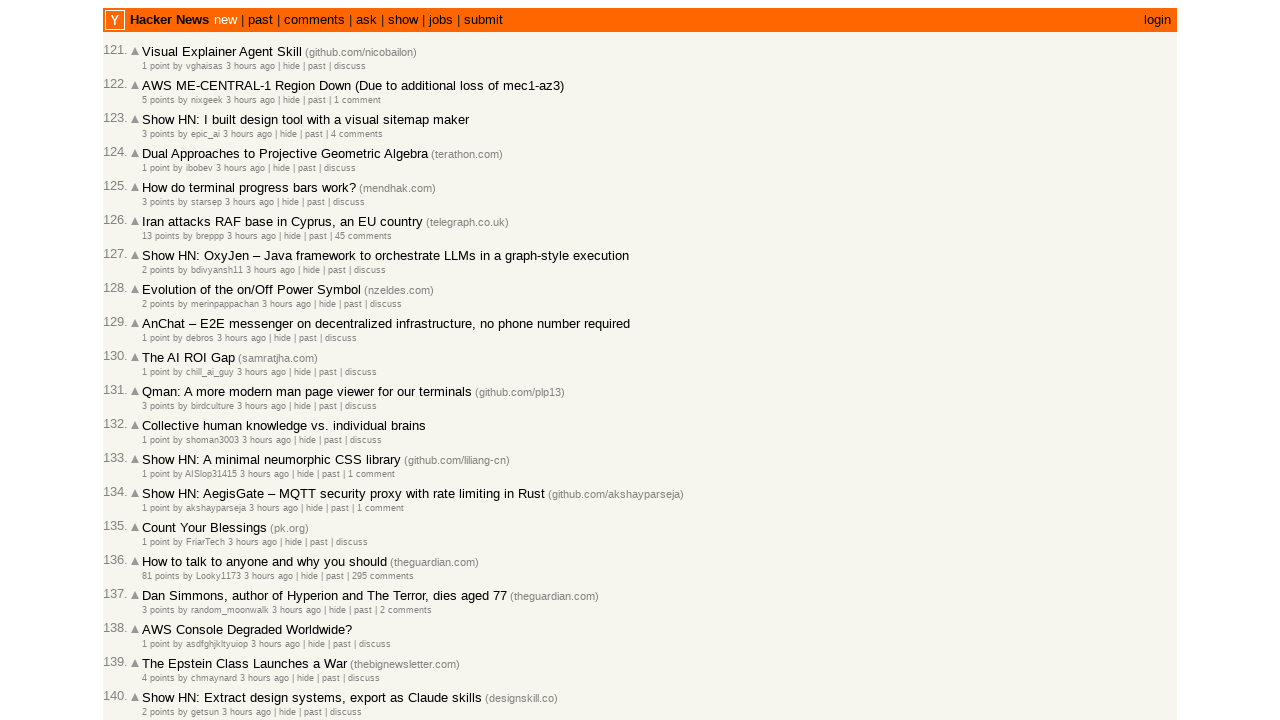

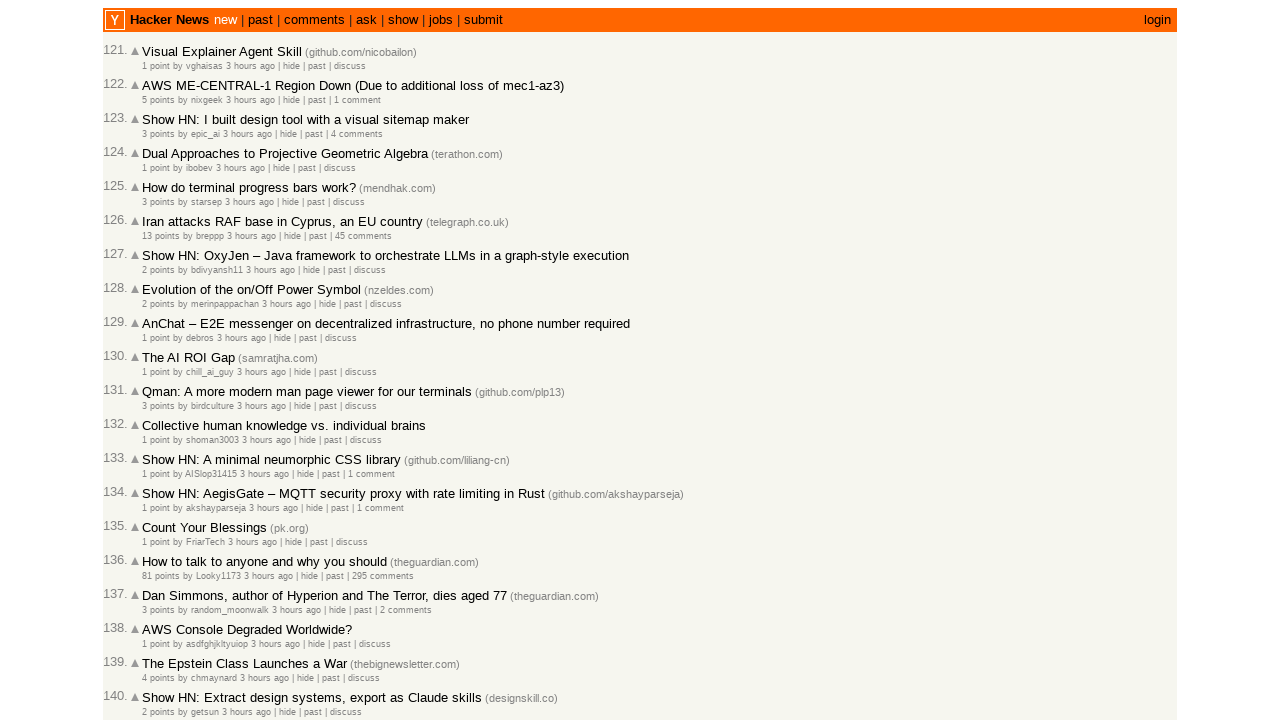